Tests handling of JavaScript alert dialogs by clicking a button that triggers an alert and accepting it

Starting URL: https://the-internet.herokuapp.com/javascript_alerts

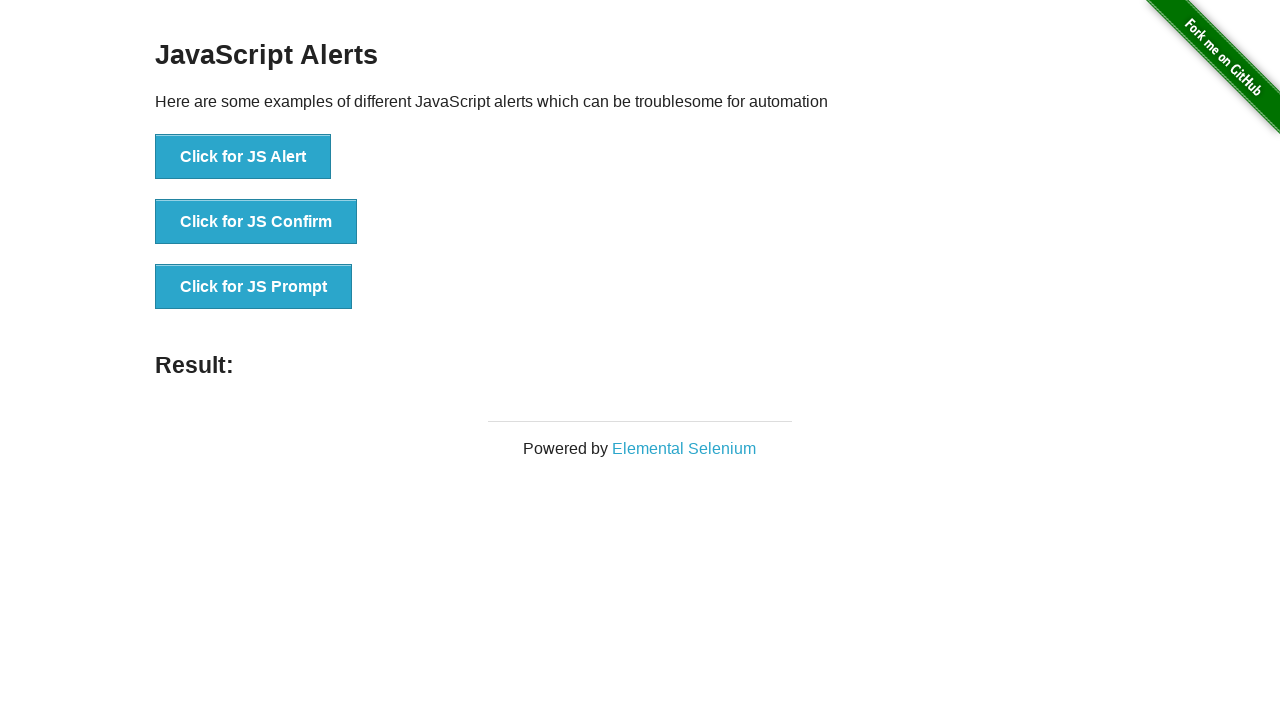

Accepted the alert dialog
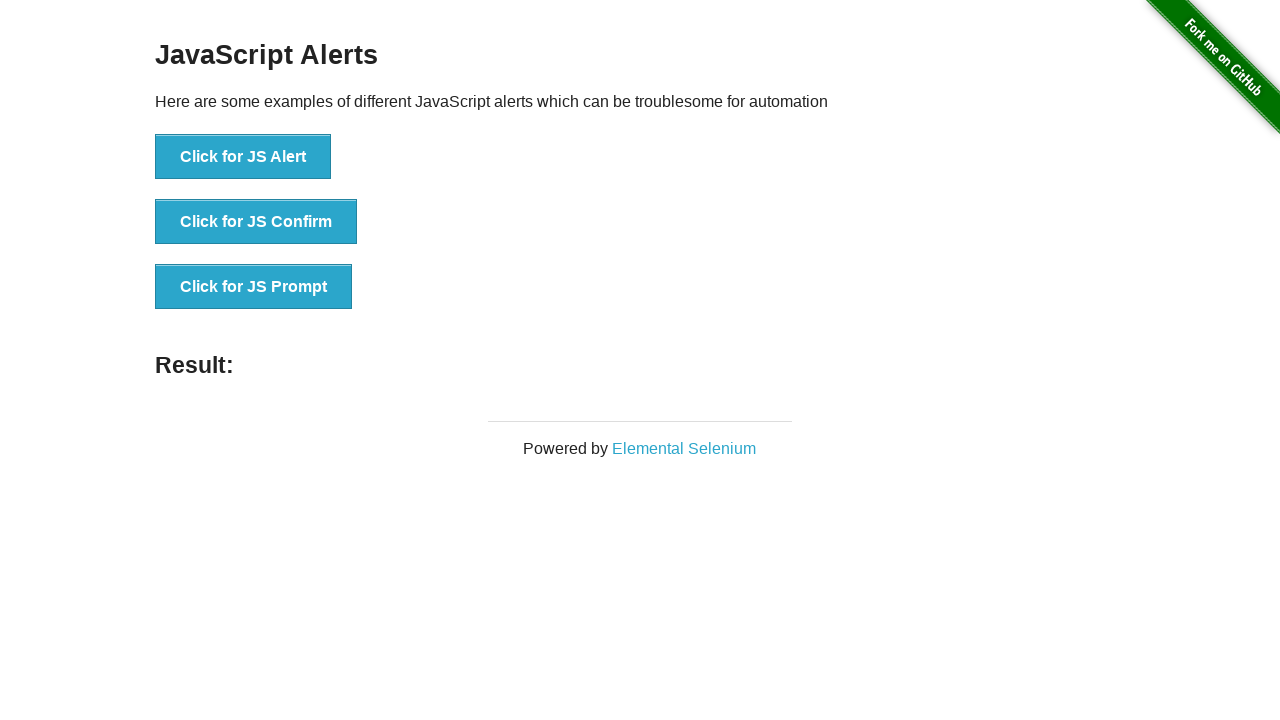

Clicked button to trigger JS Alert at (243, 157) on xpath=//*[text()='Click for JS Alert']
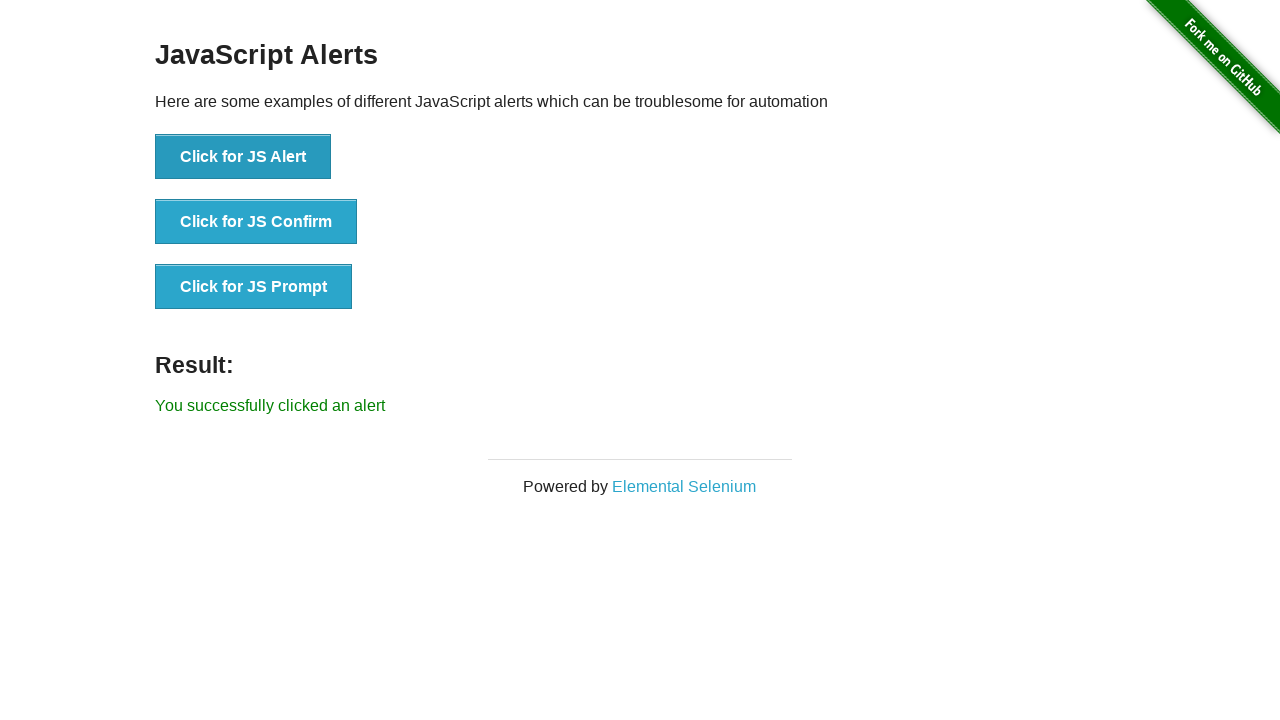

Waited for dialog processing to complete
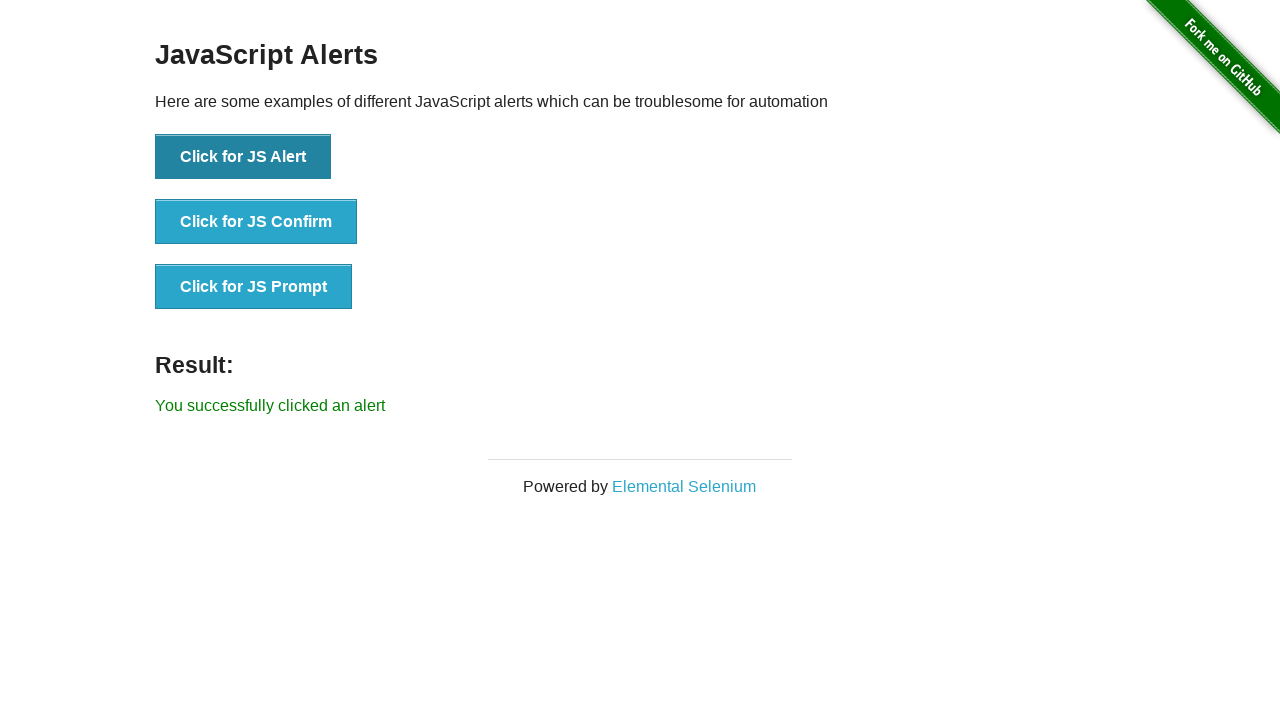

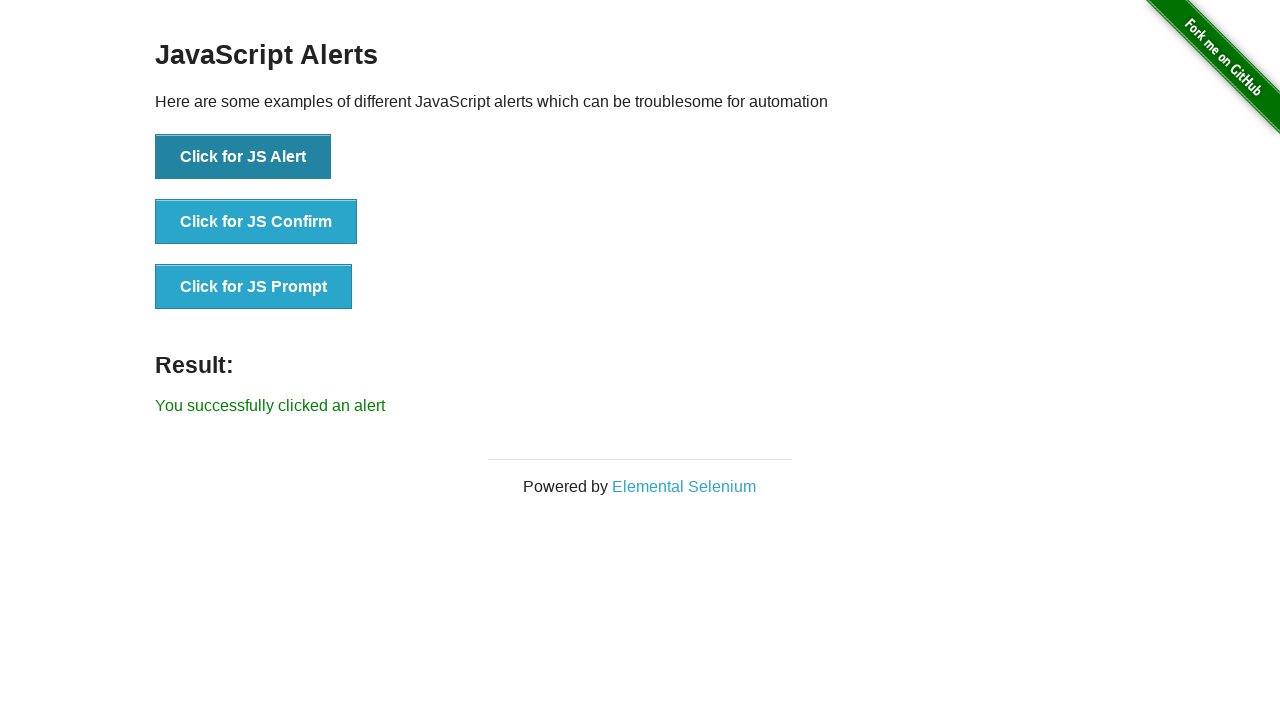